Tests that clicking buttons opens new tabs and windows, verifying the content shows "This is a sample page"

Starting URL: https://demoqa.com/browser-windows

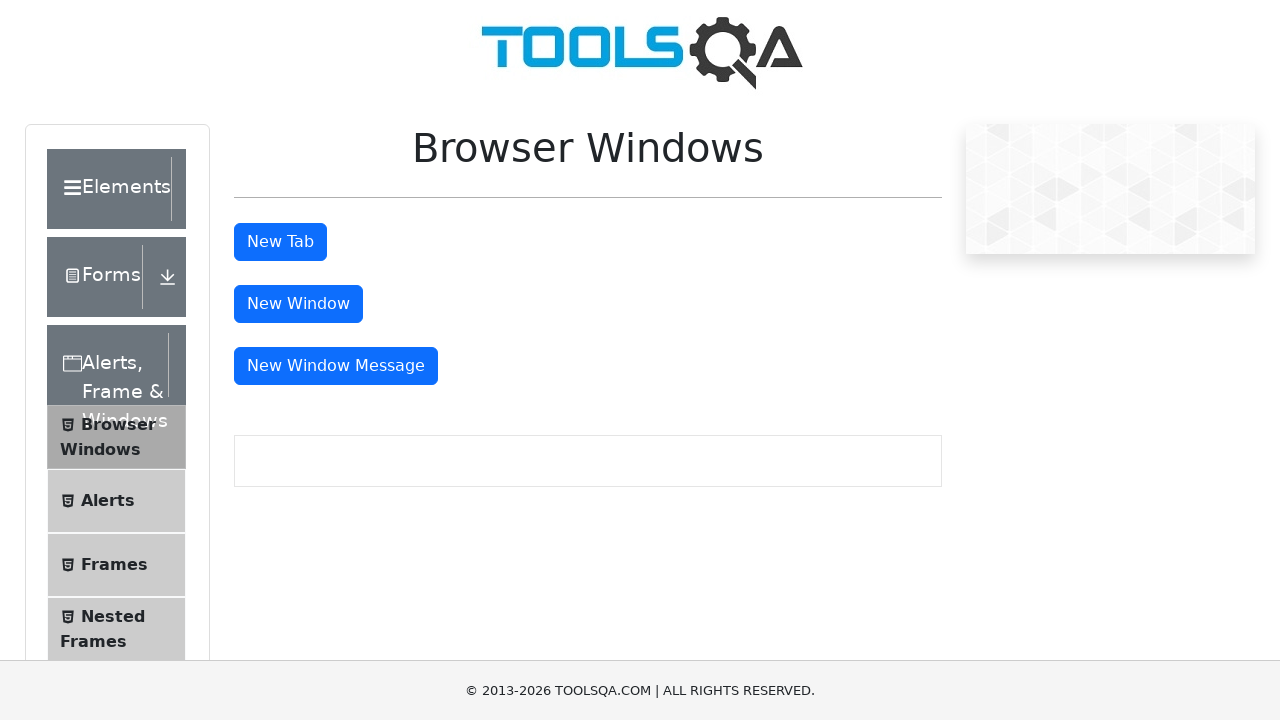

Clicked tab button to open new tab at (280, 242) on #tabButton
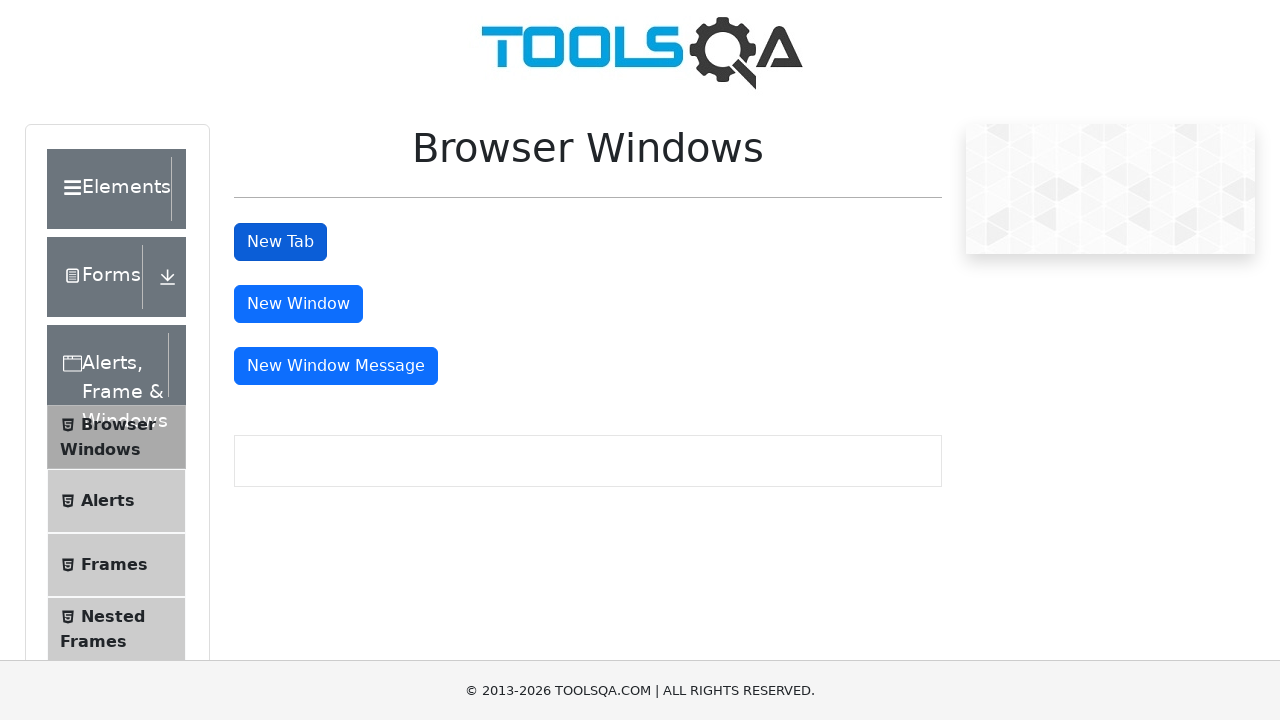

New tab loaded and ready
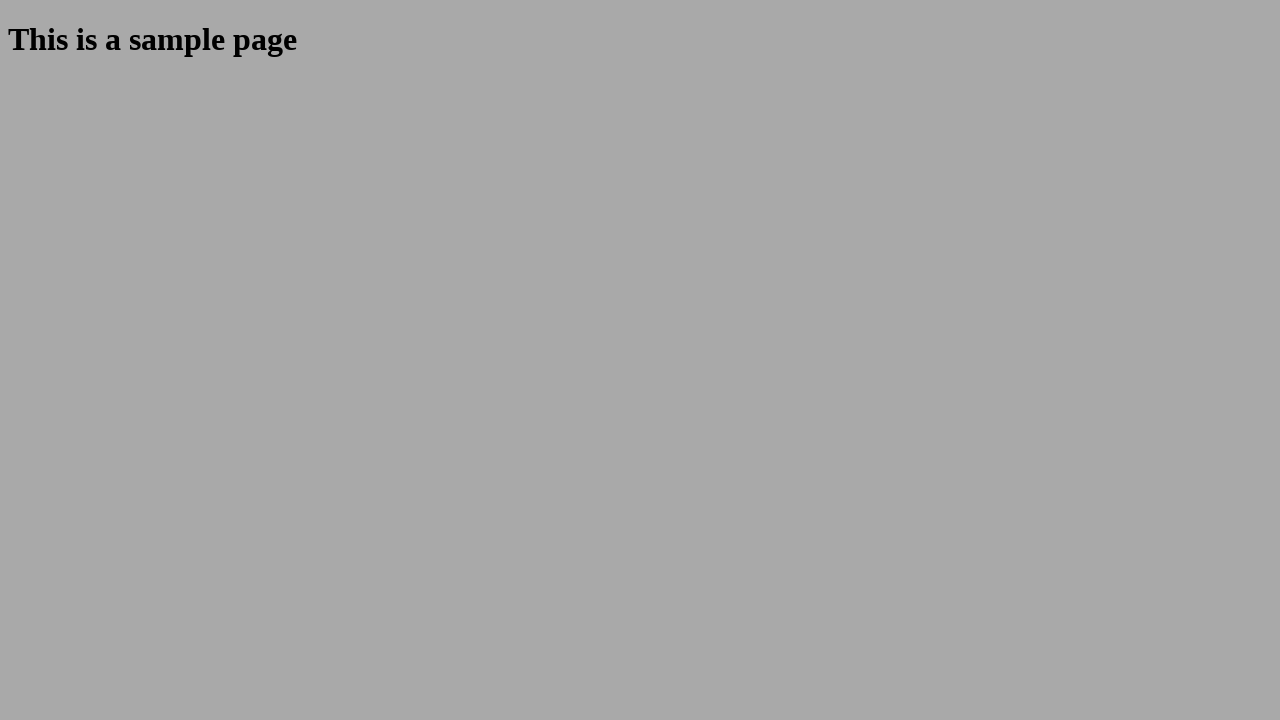

Extracted tab text: 'This is a sample page'
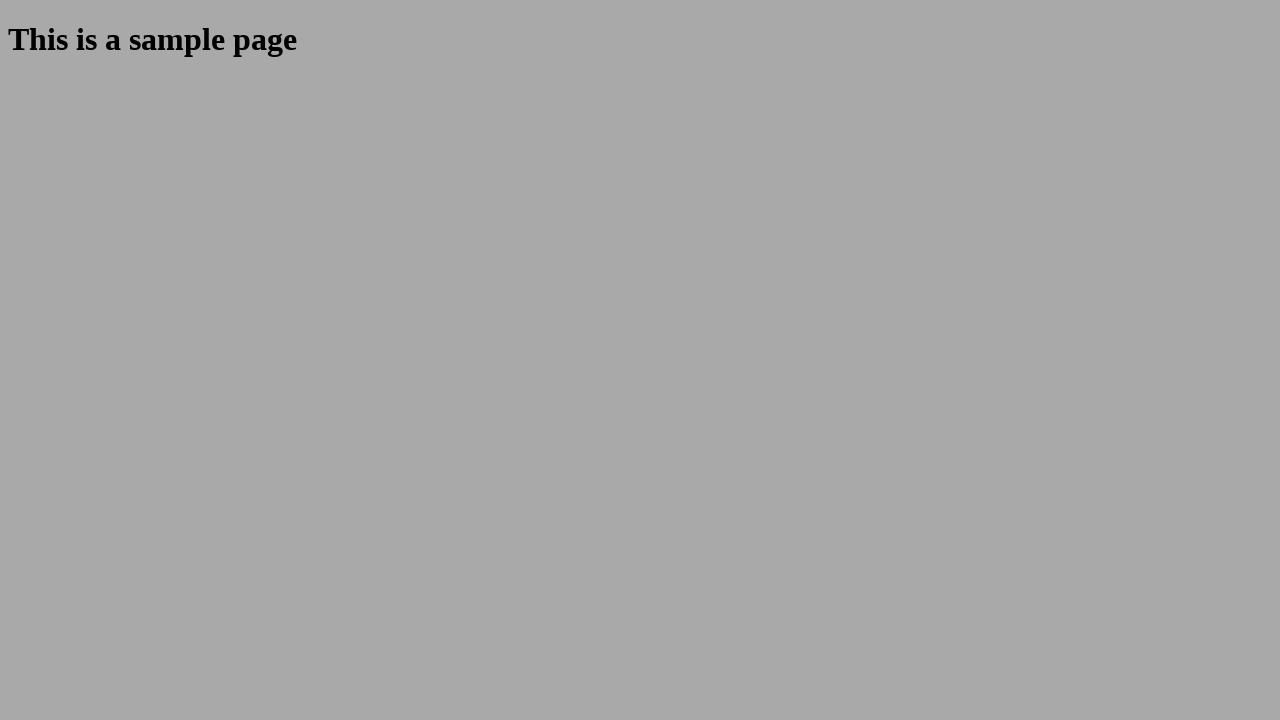

Closed new tab
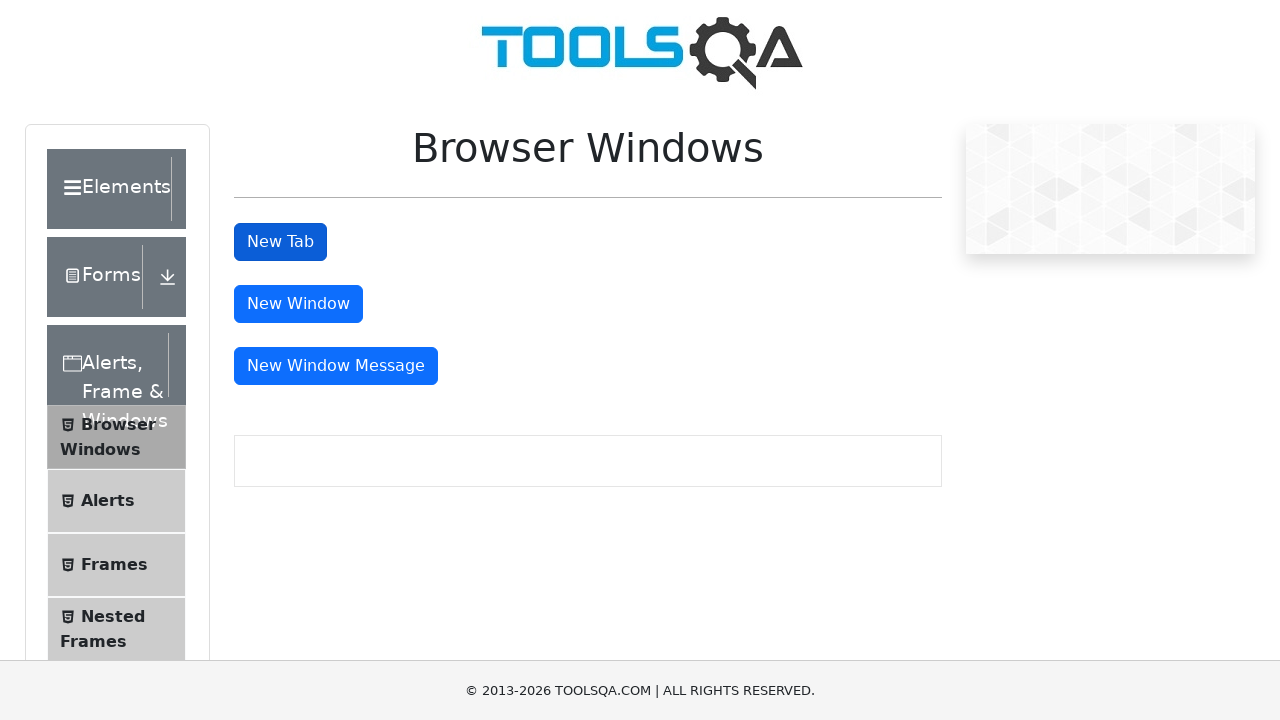

Clicked window button to open new window at (298, 304) on #windowButton
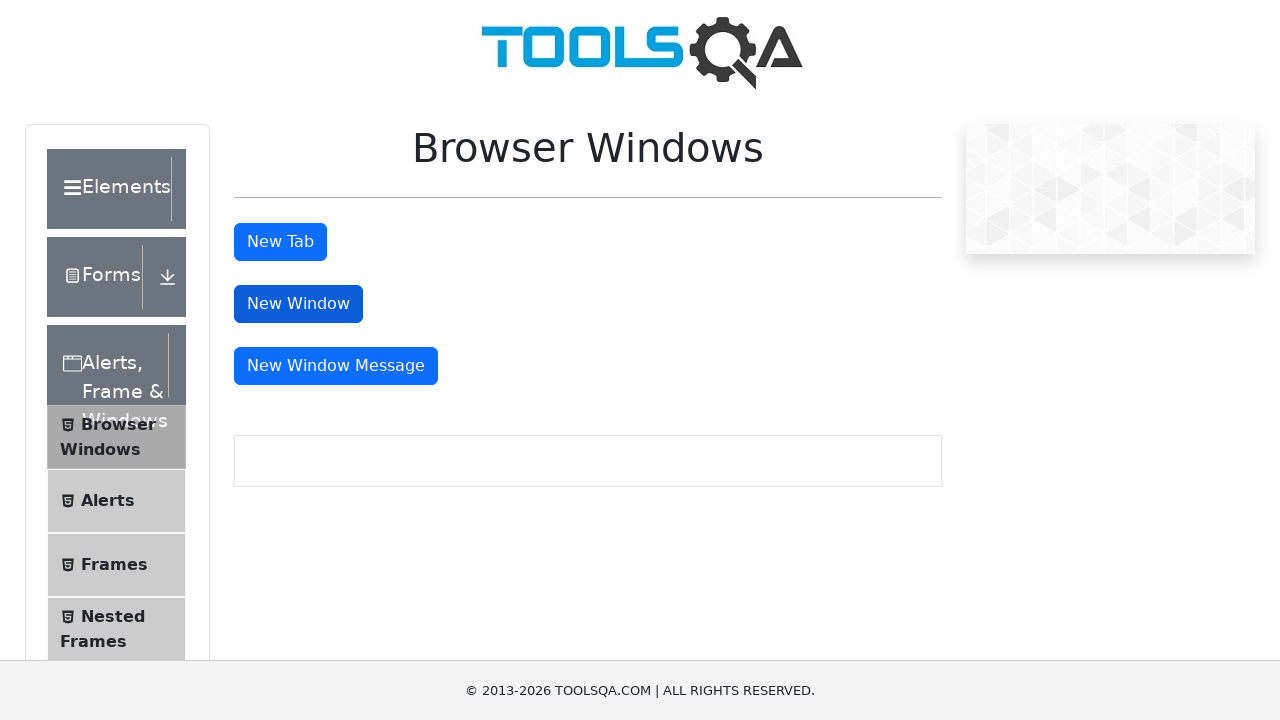

New window loaded and ready
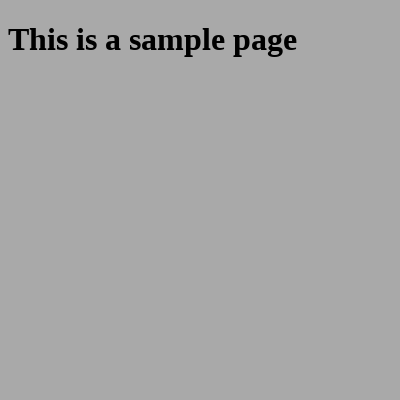

Extracted window text: 'This is a sample page'
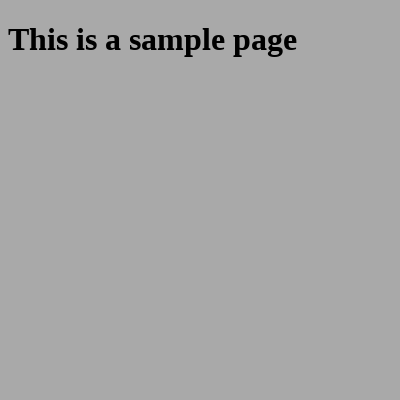

Closed new window
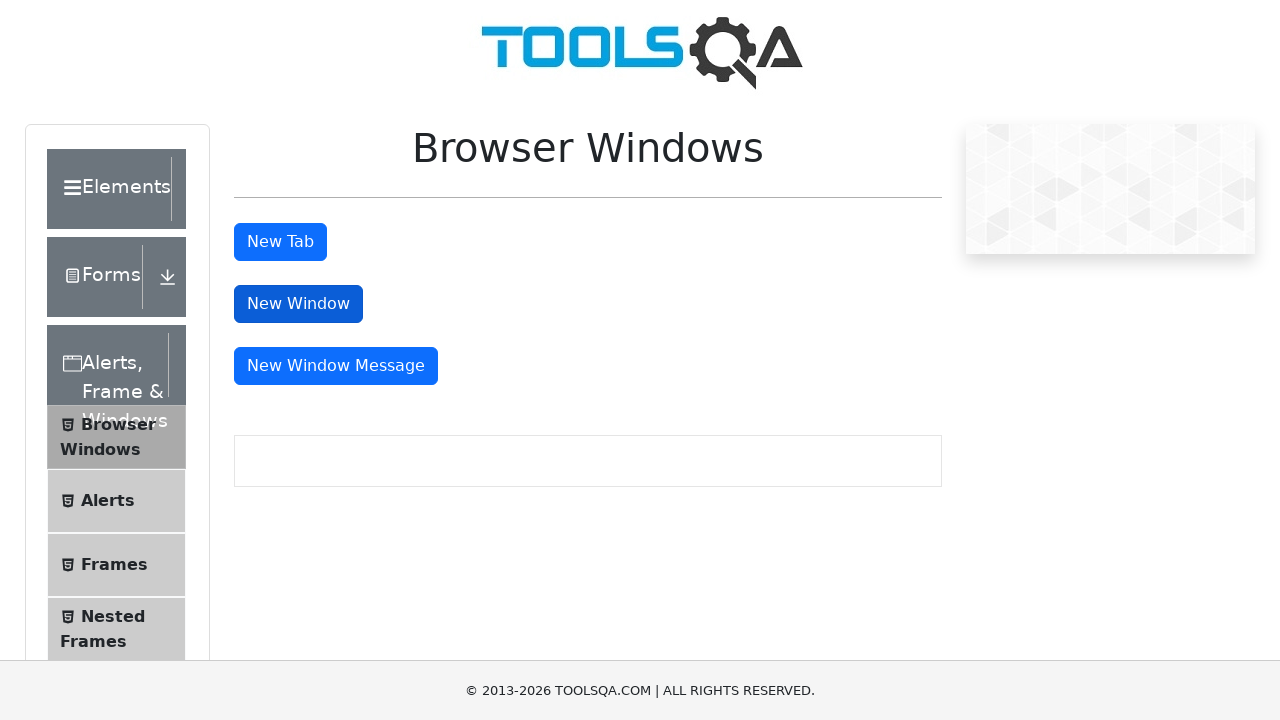

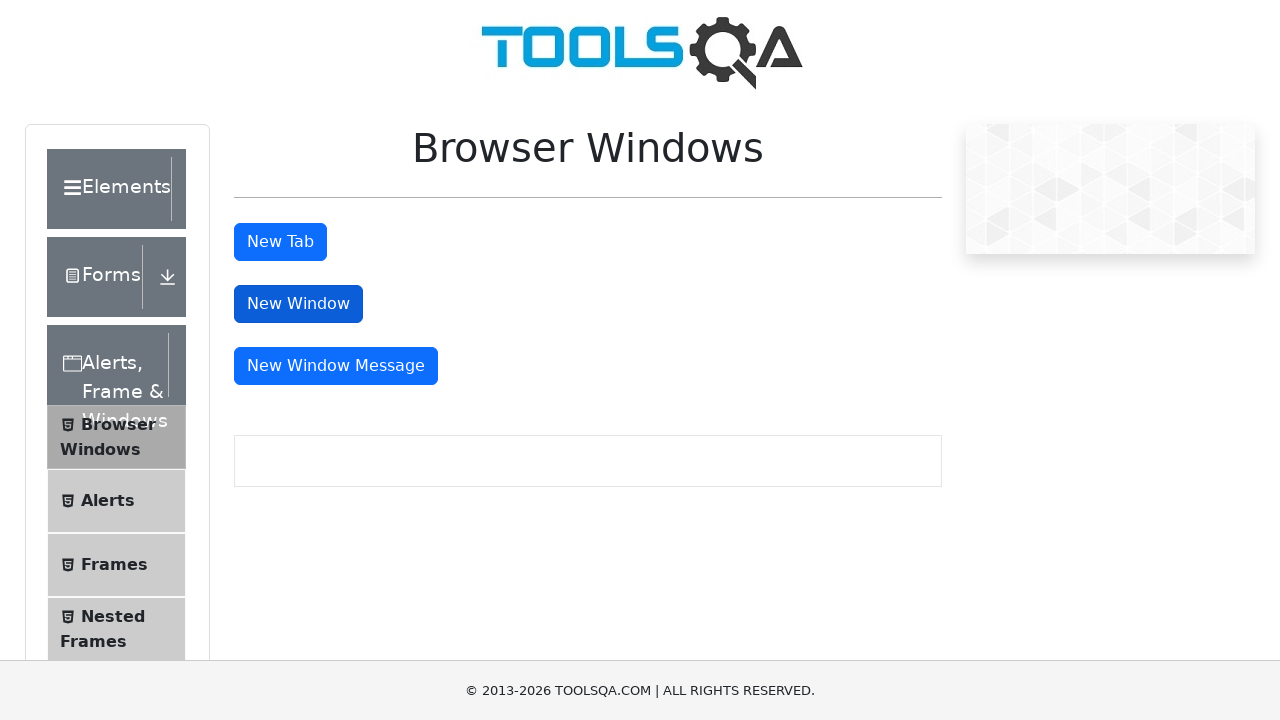